Solves a math captcha by retrieving a value from an element attribute, calculating the result, and submitting the form with checkbox selections

Starting URL: https://suninjuly.github.io/get_attribute.html

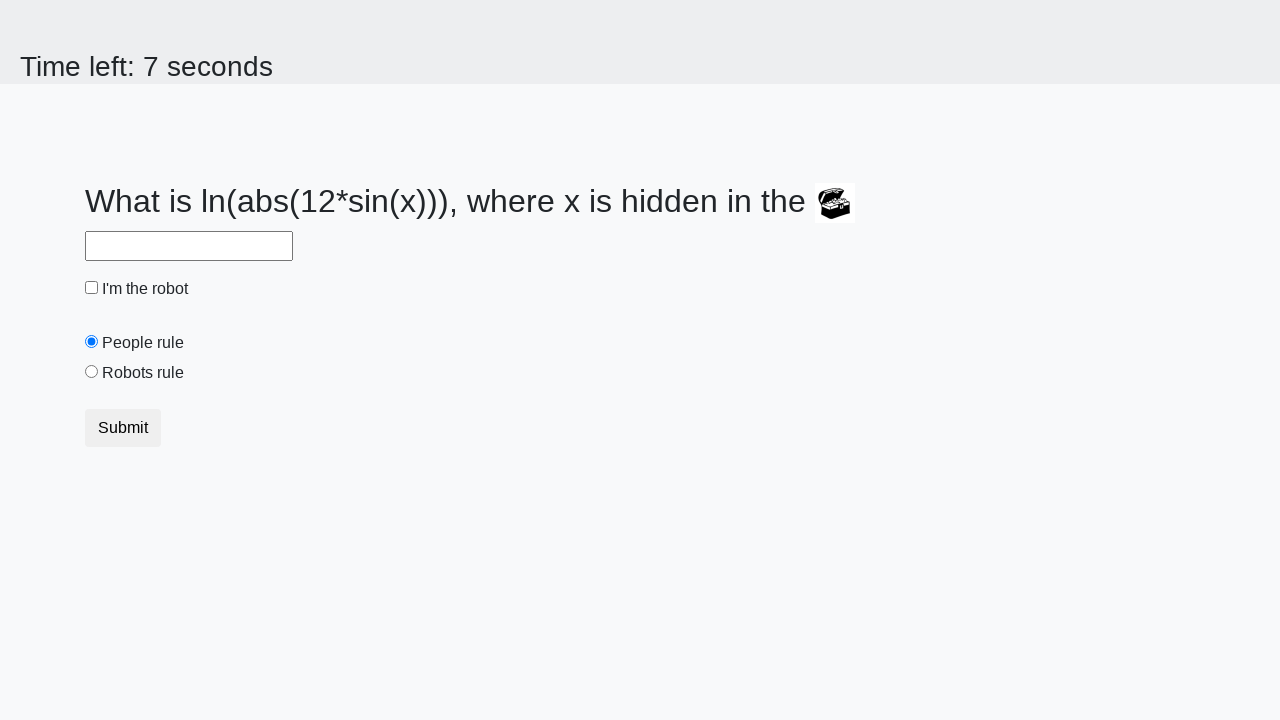

Located treasure element with ID #treasure
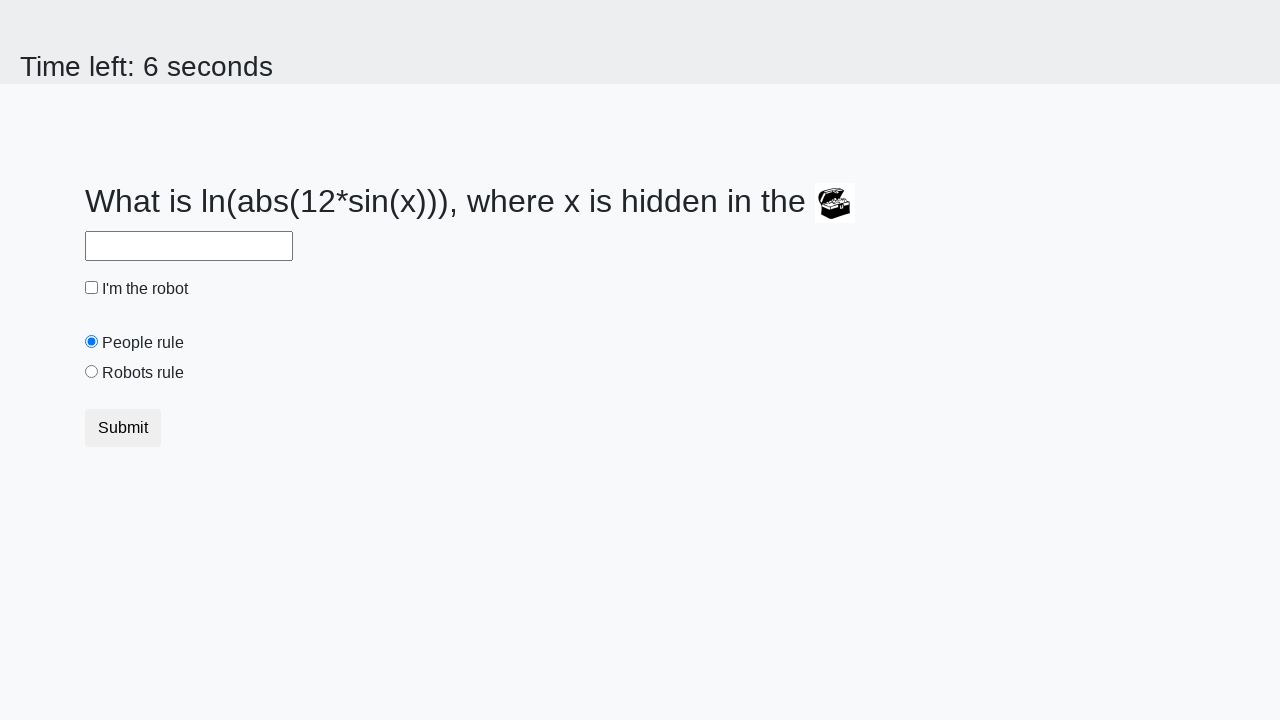

Retrieved valuex attribute from treasure element: 969.0
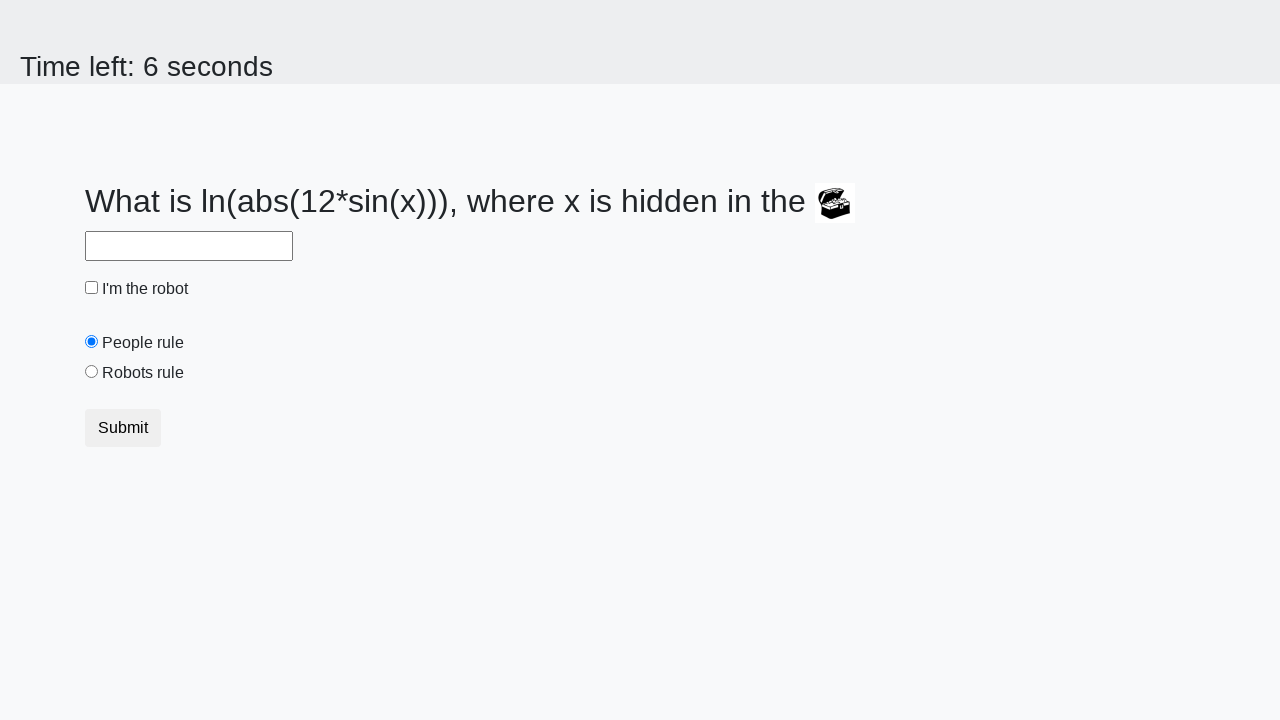

Calculated math captcha result: log(abs(12*sin(969.0))) = 2.46837480709509
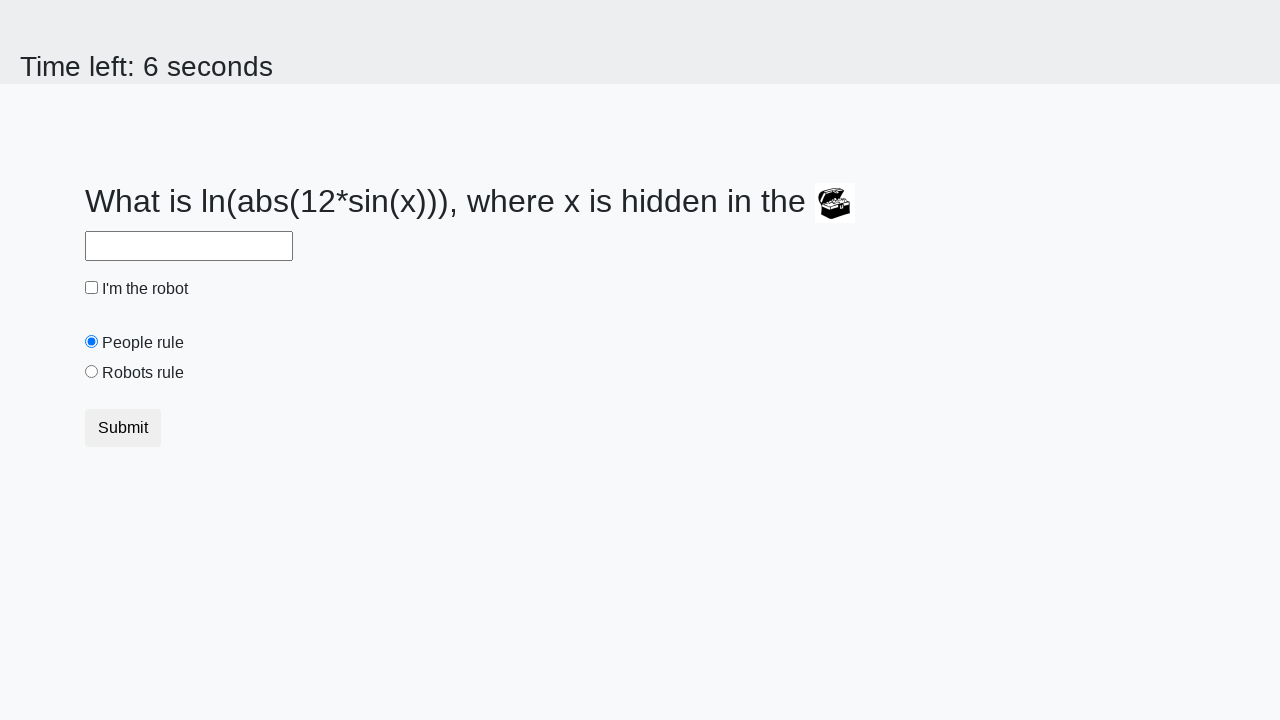

Filled answer field with calculated result on #answer
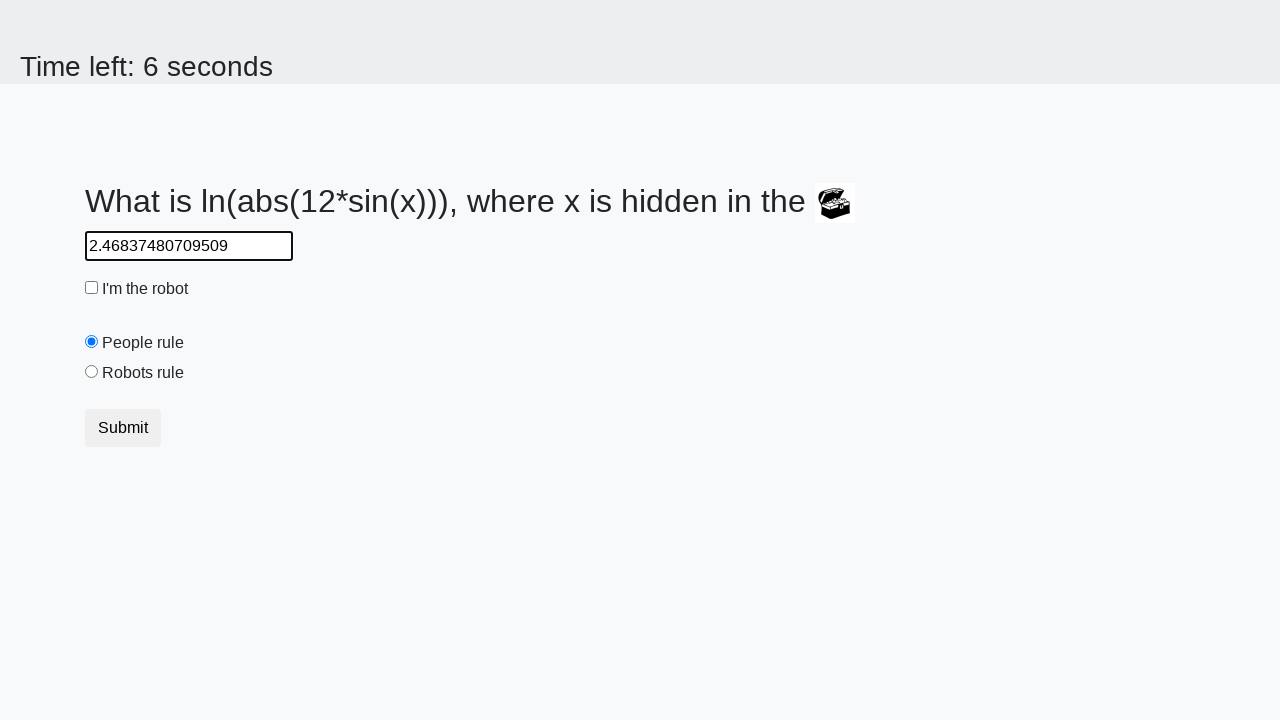

Clicked robot checkbox at (92, 288) on #robotCheckbox
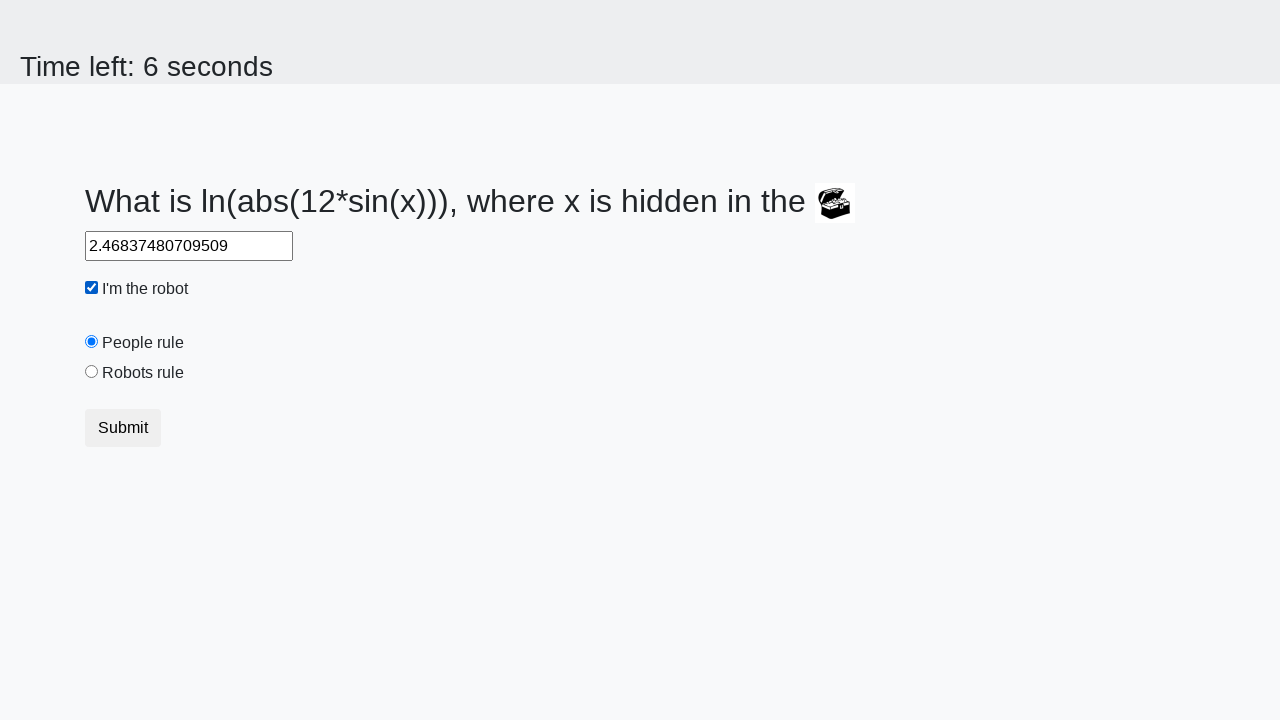

Clicked robots rule radio button at (92, 372) on #robotsRule
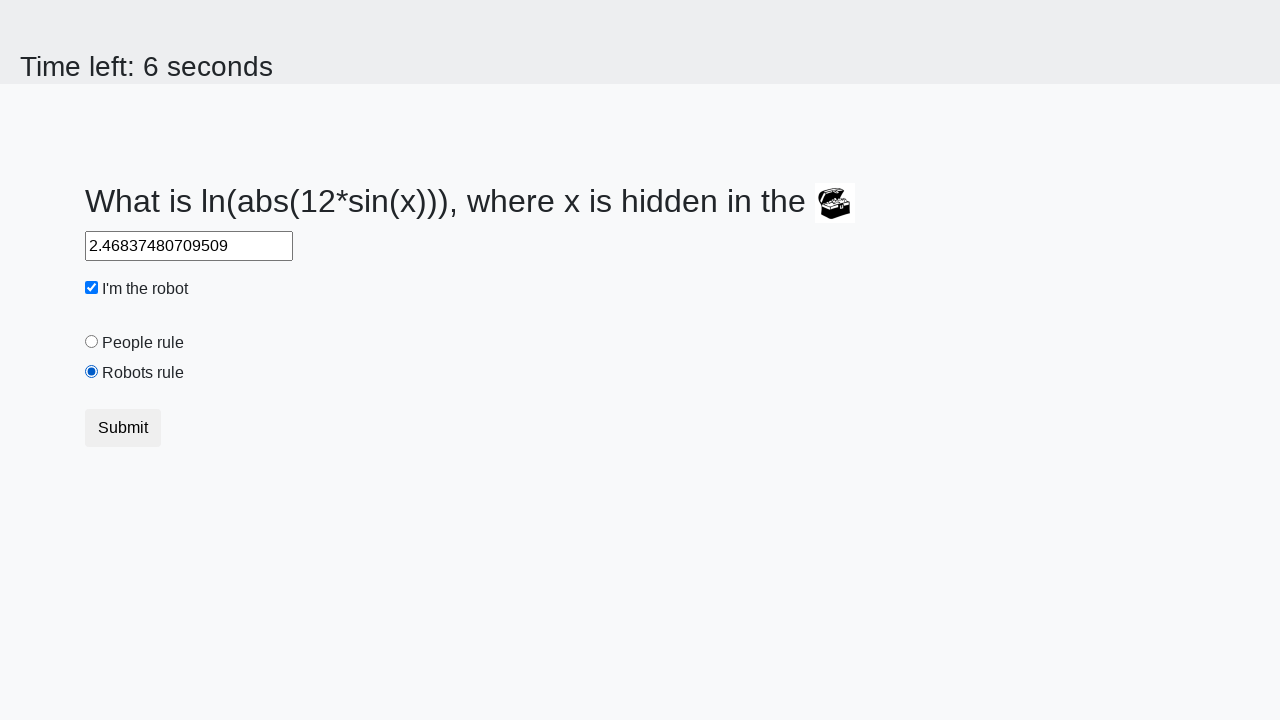

Clicked Submit button to submit the form at (123, 428) on button:has-text('Submit')
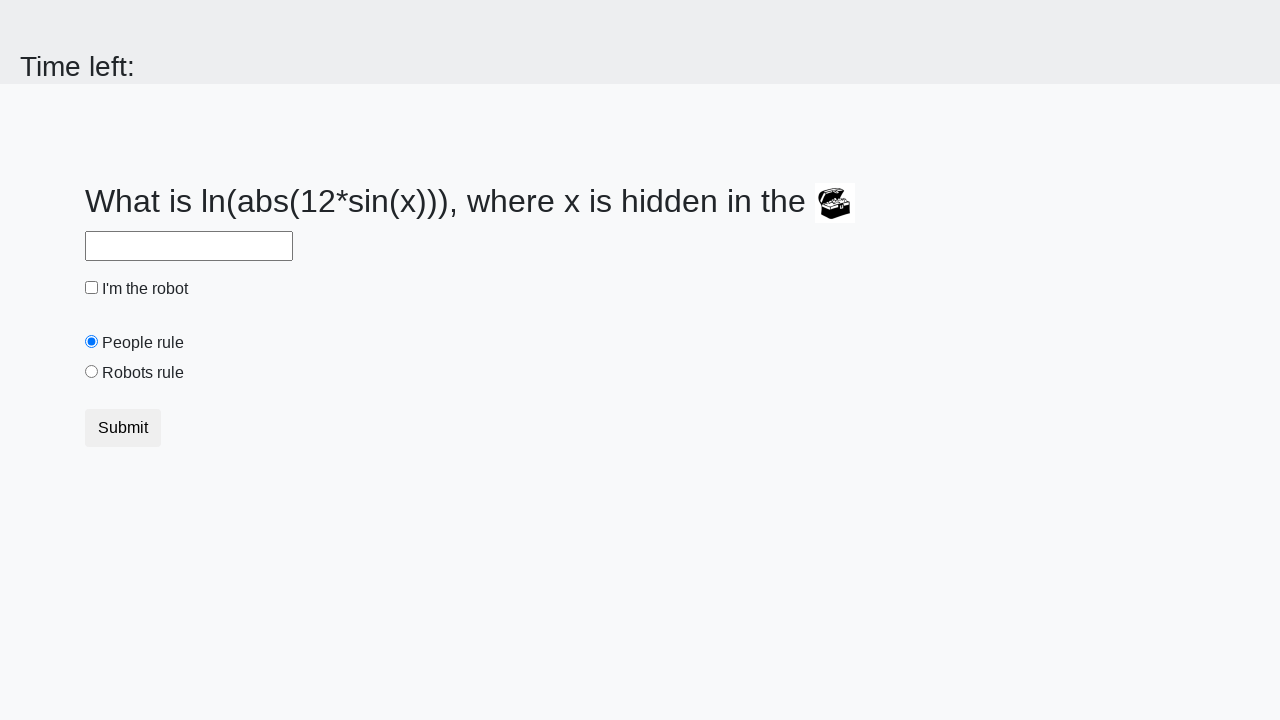

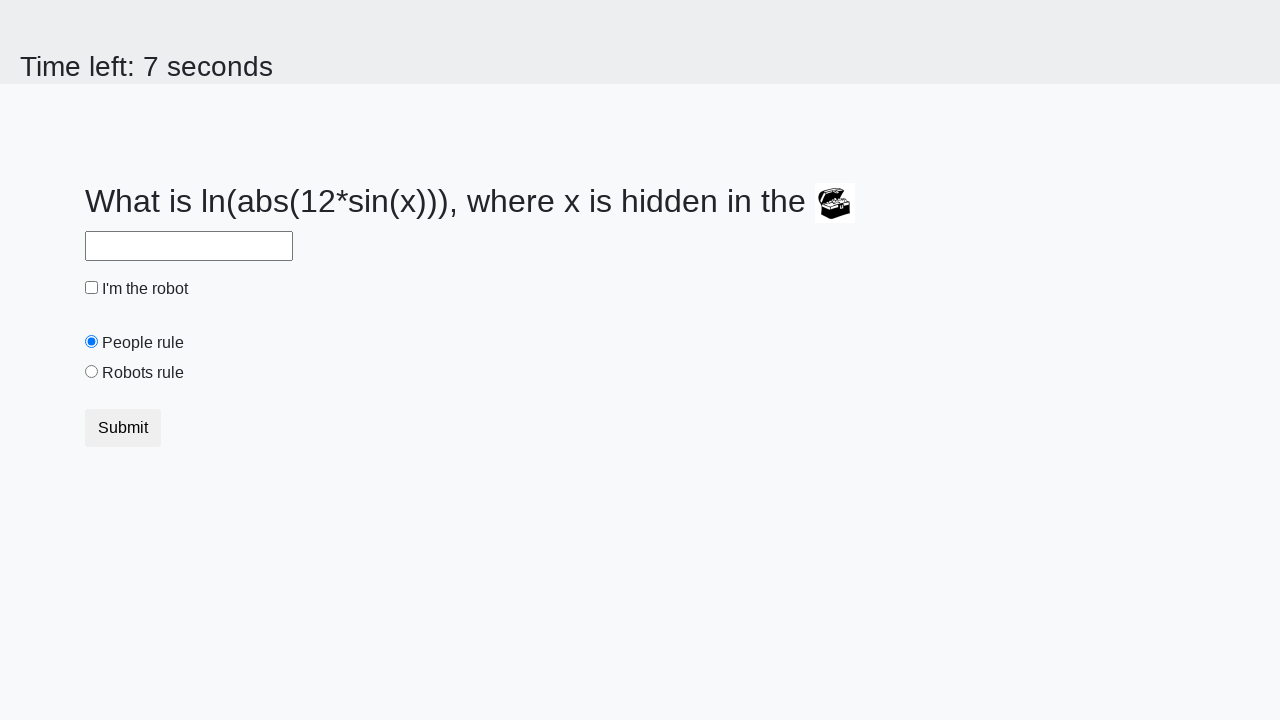